Tests window handling by switching to an iframe, clicking a button to open a new window, then switching between windows to verify navigation

Starting URL: https://www.w3schools.com/jsref/tryit.asp?filename=tryjsref_win_open

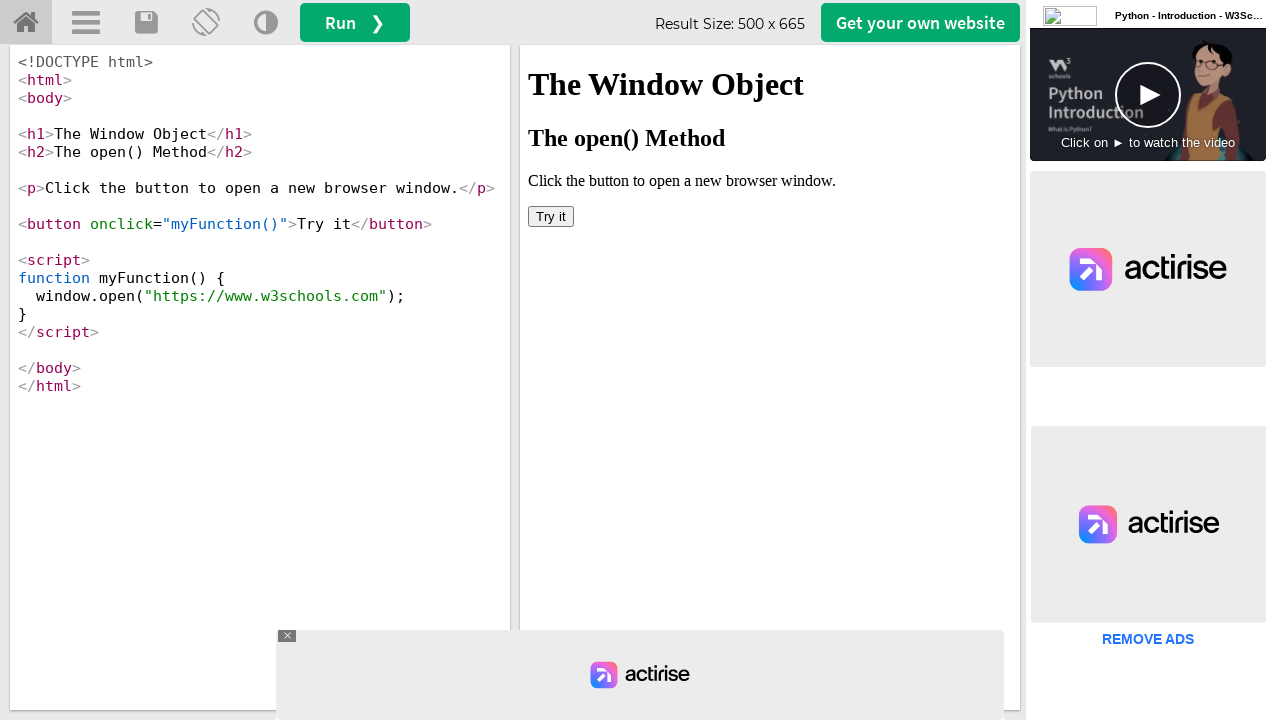

Retrieved parent window handle from context
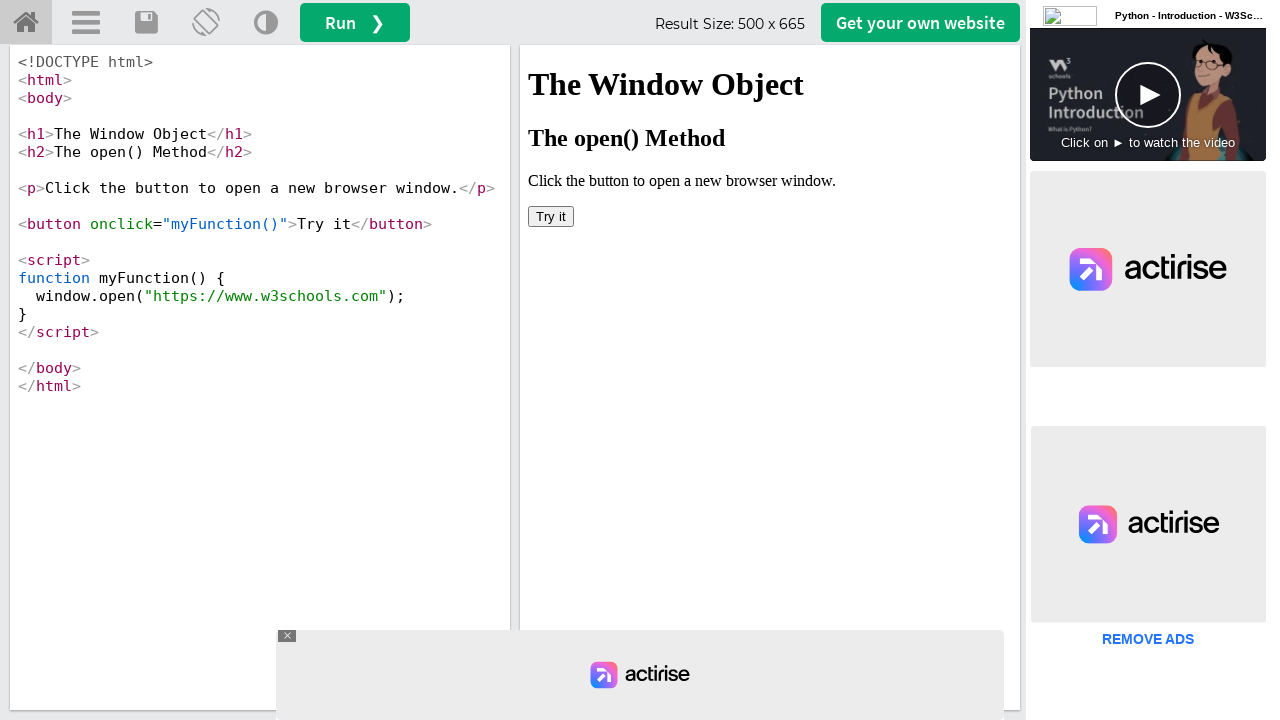

Switched to iframe 'iframeResult'
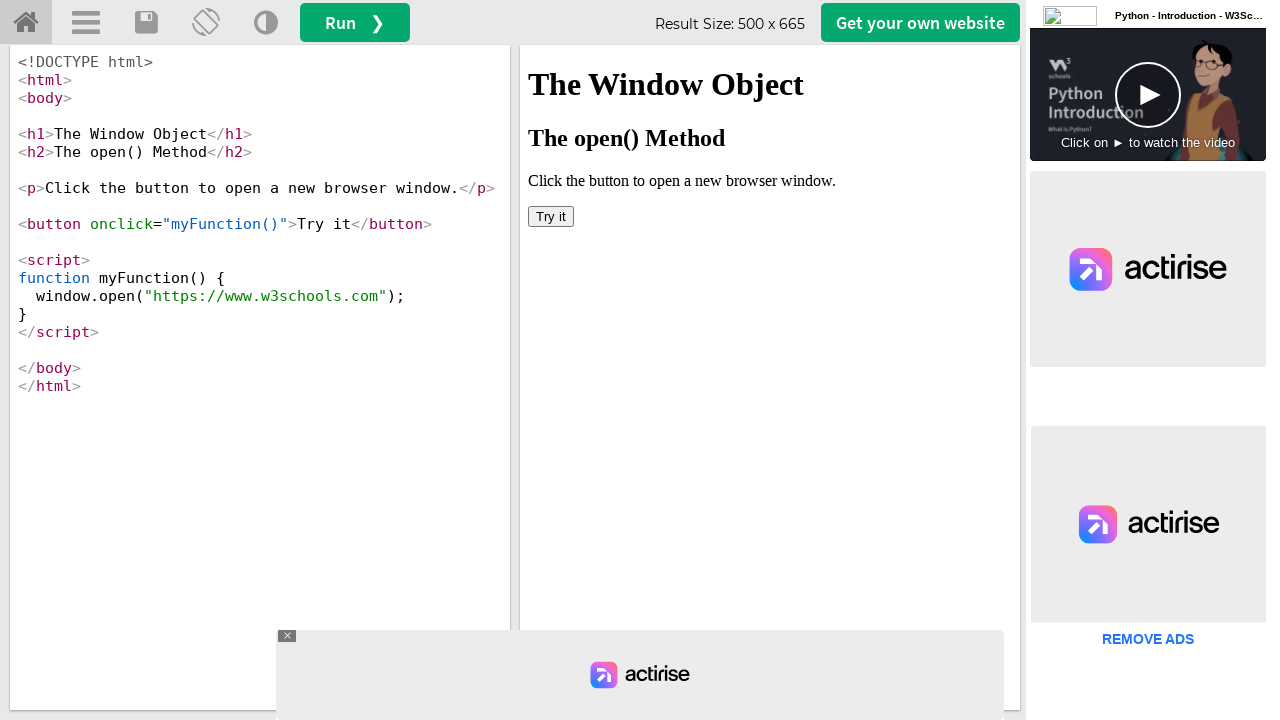

Clicked 'Try it' button to open new window at (551, 216) on xpath=//button[text() = 'Try it']
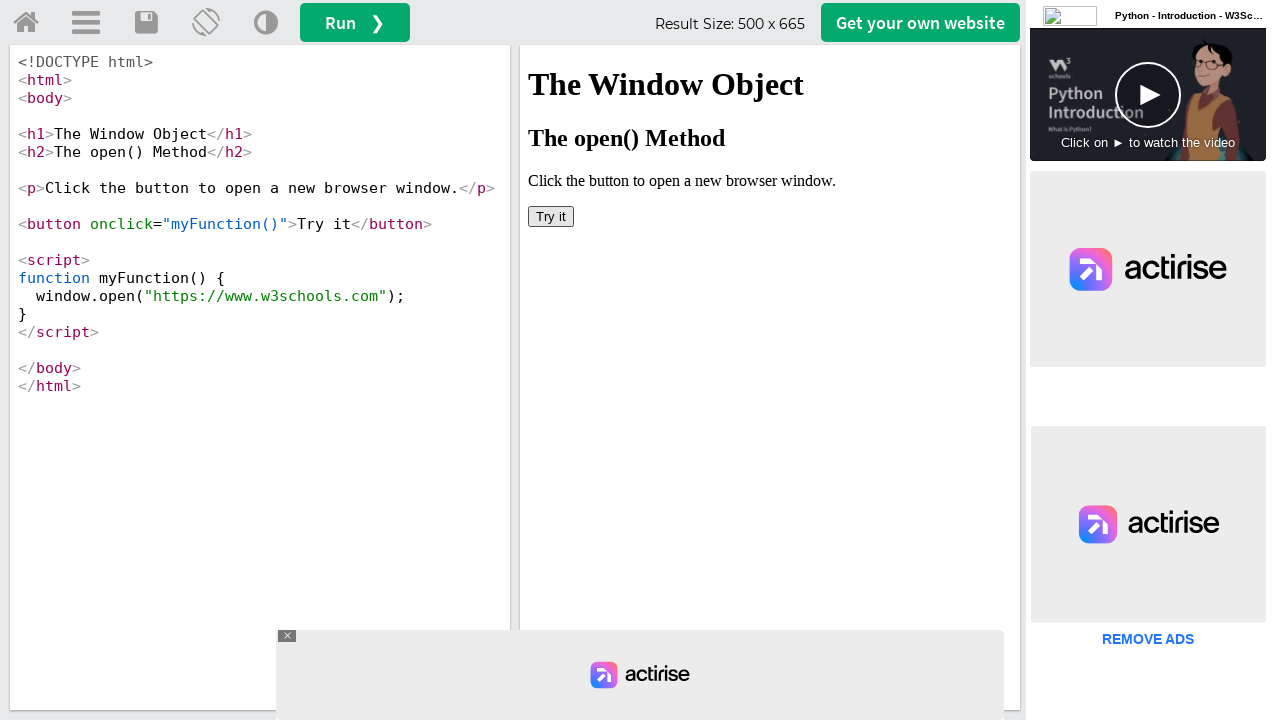

Waited for new window to load
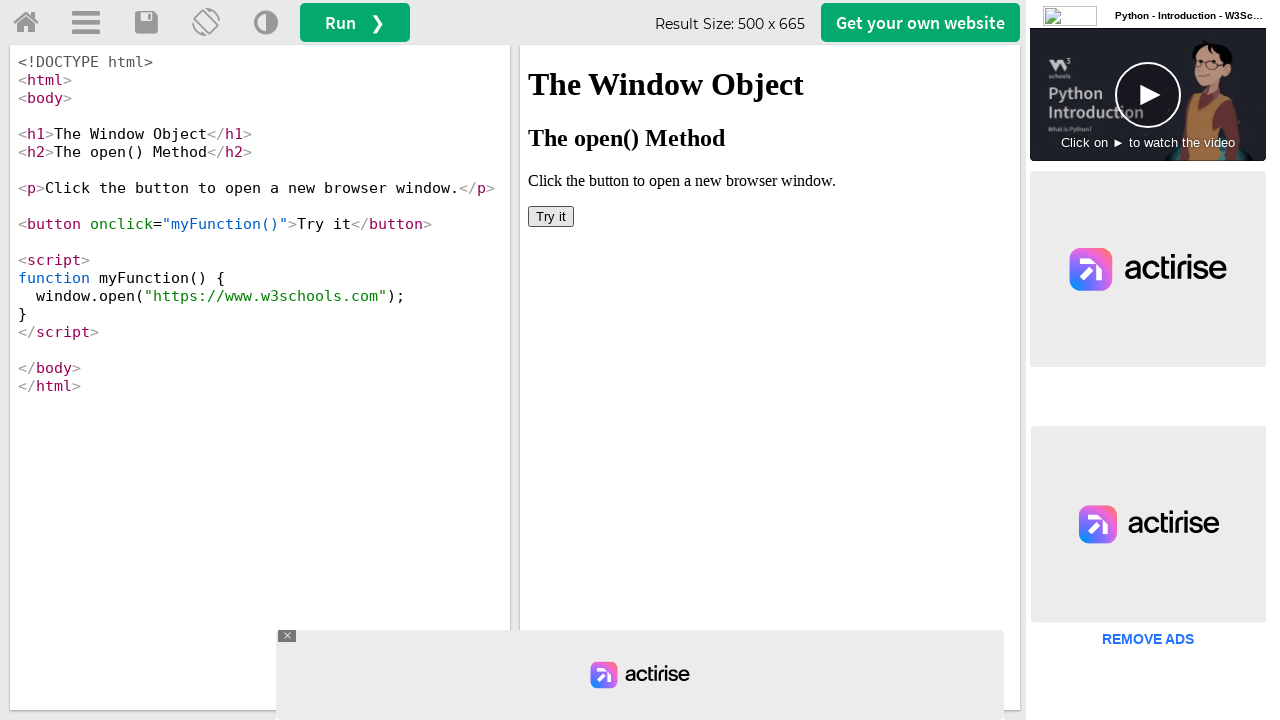

Retrieved new window title: W3Schools Online Web Tutorials
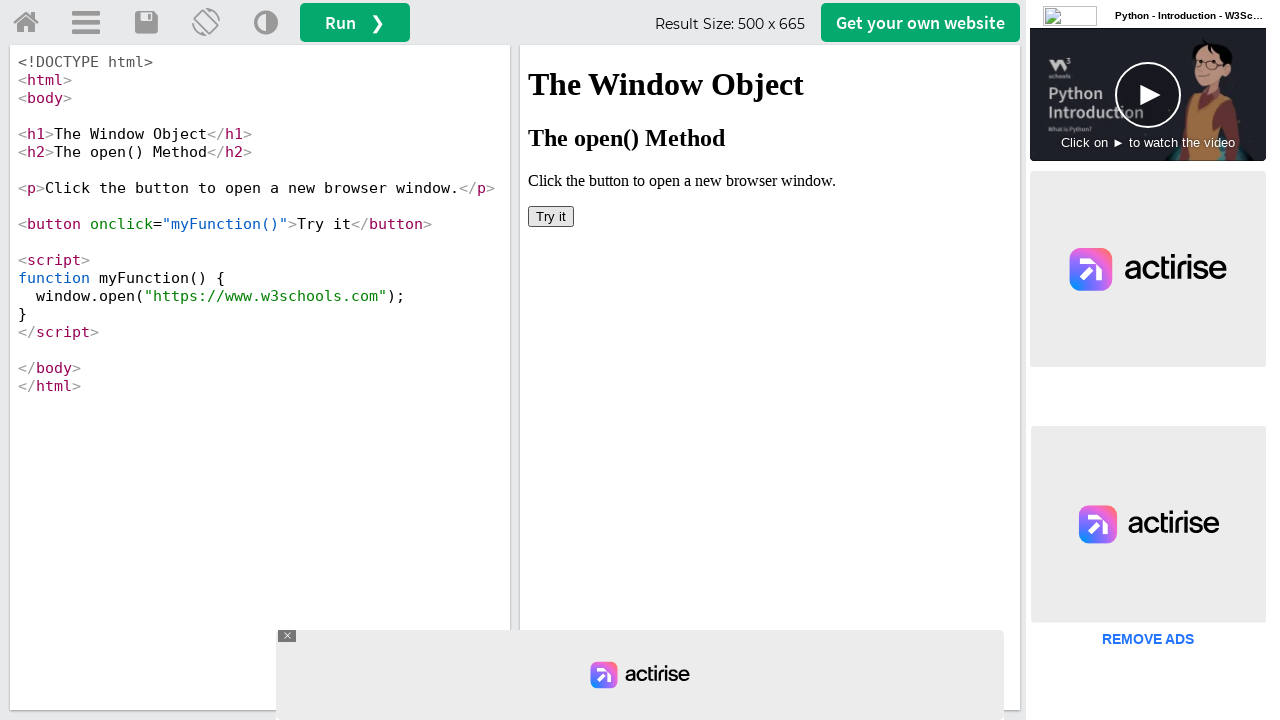

Closed the new window
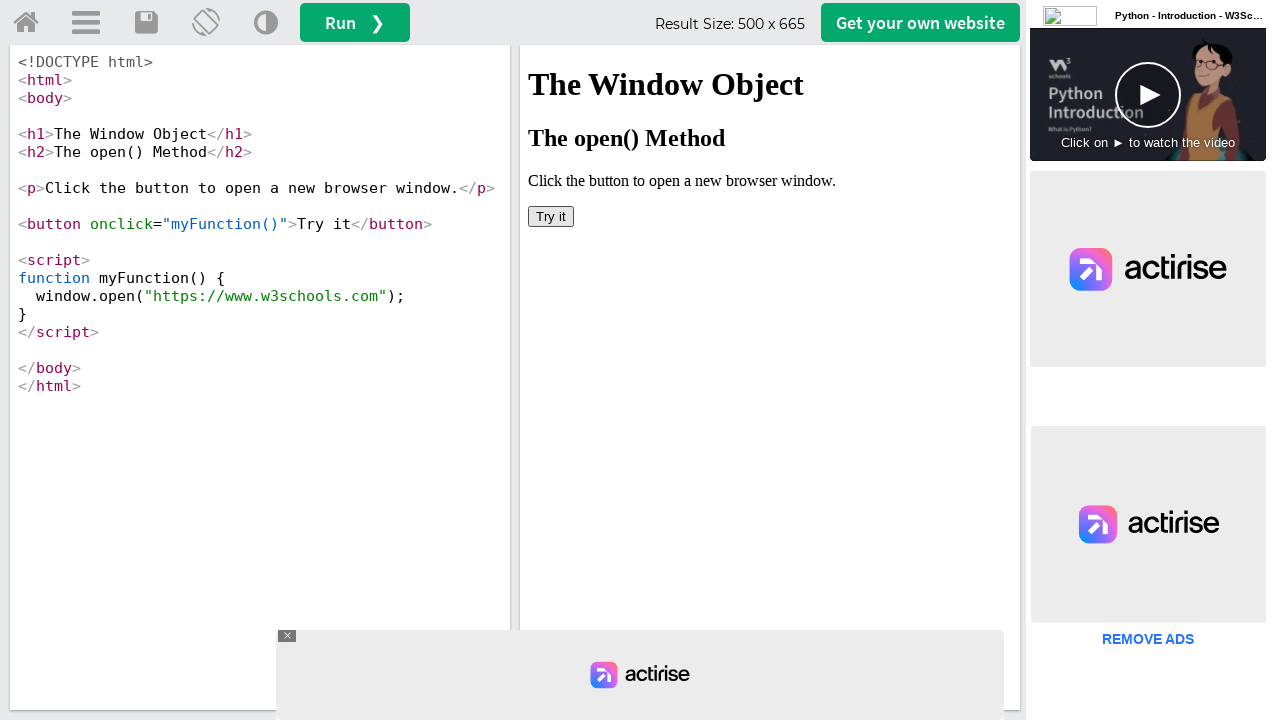

Verified parent window is active with title: W3Schools Tryit Editor
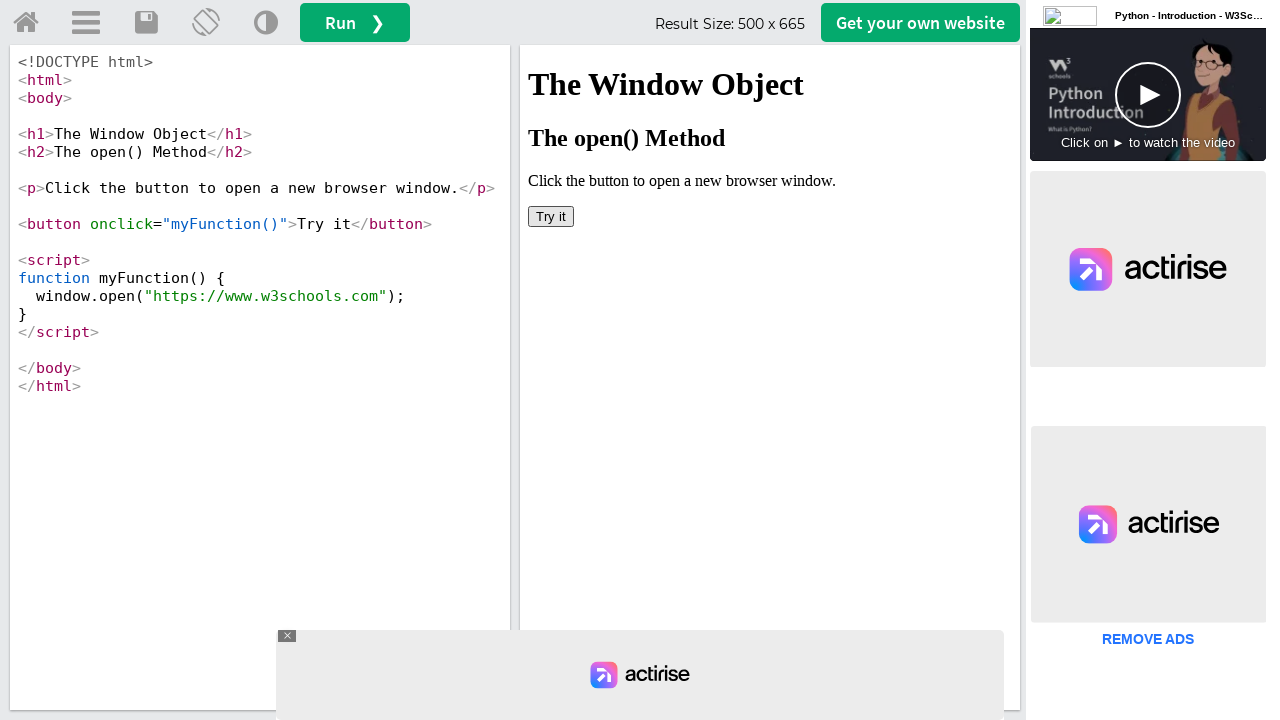

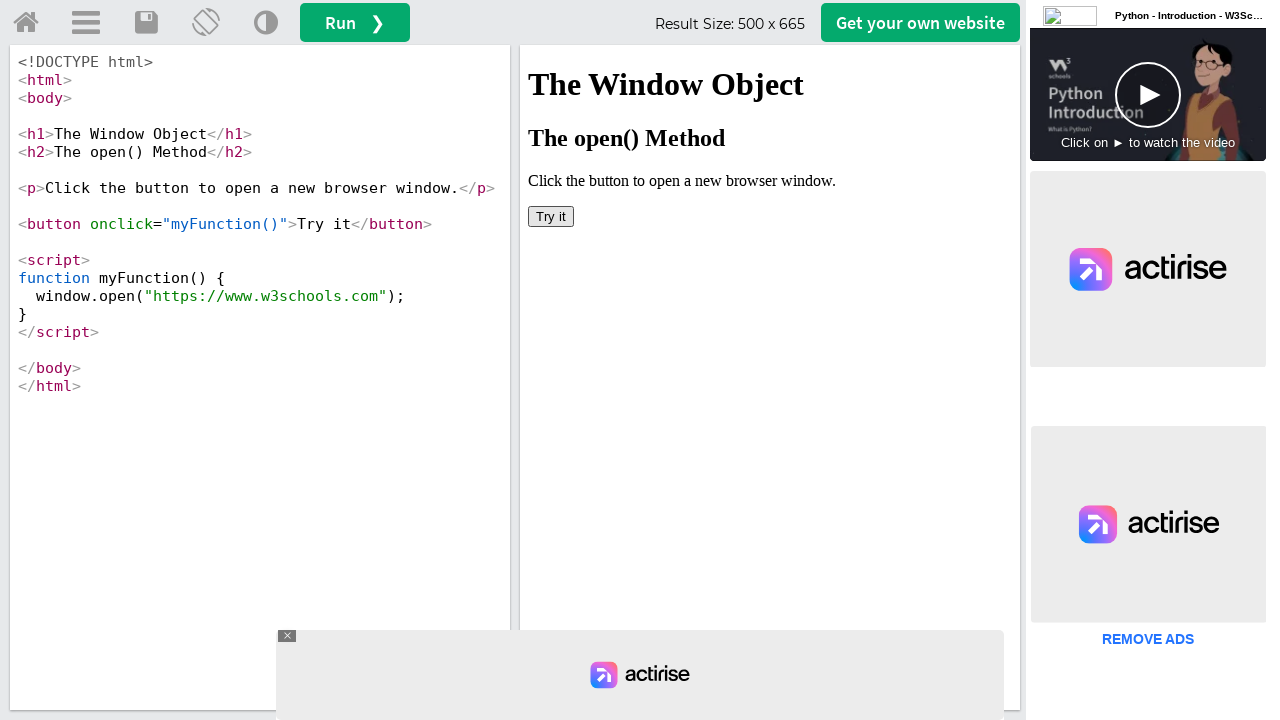